Clicks a button that enables a checkbox, then clicks the enabled checkbox

Starting URL: http://omayo.blogspot.com/

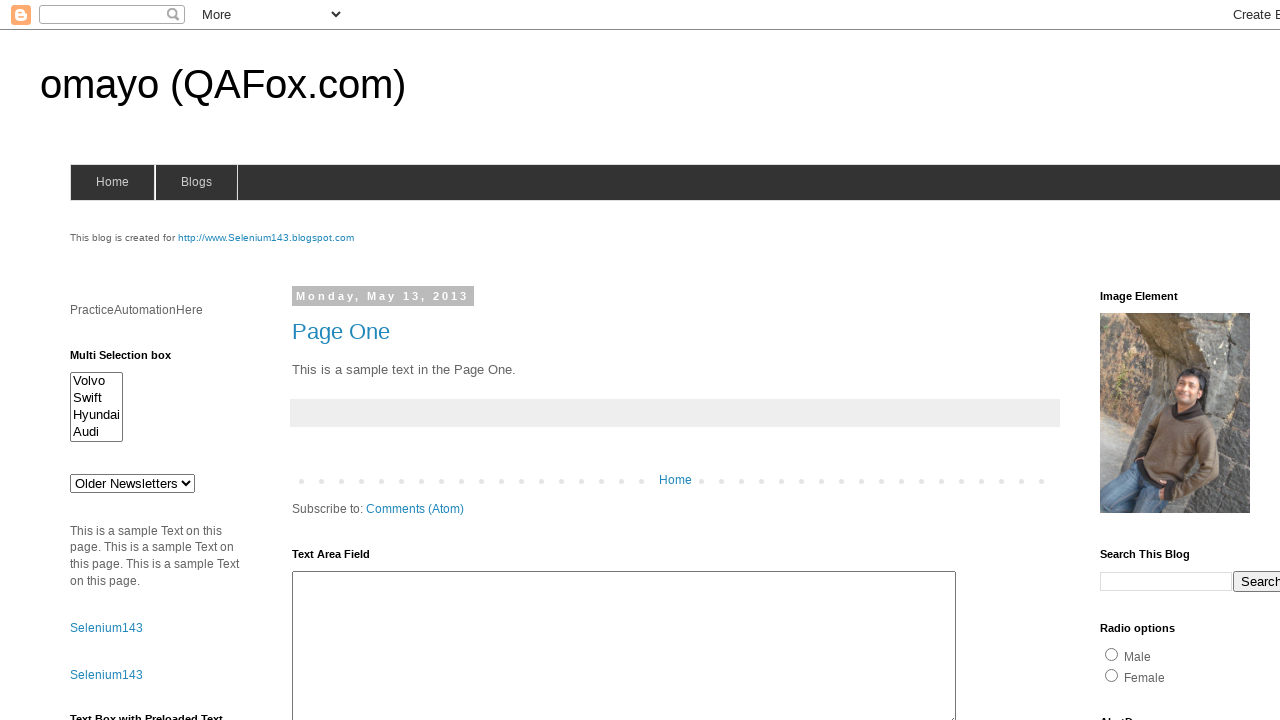

Clicked 'Check this' button to enable checkbox at (109, 528) on xpath=//button[text()= 'Check this']
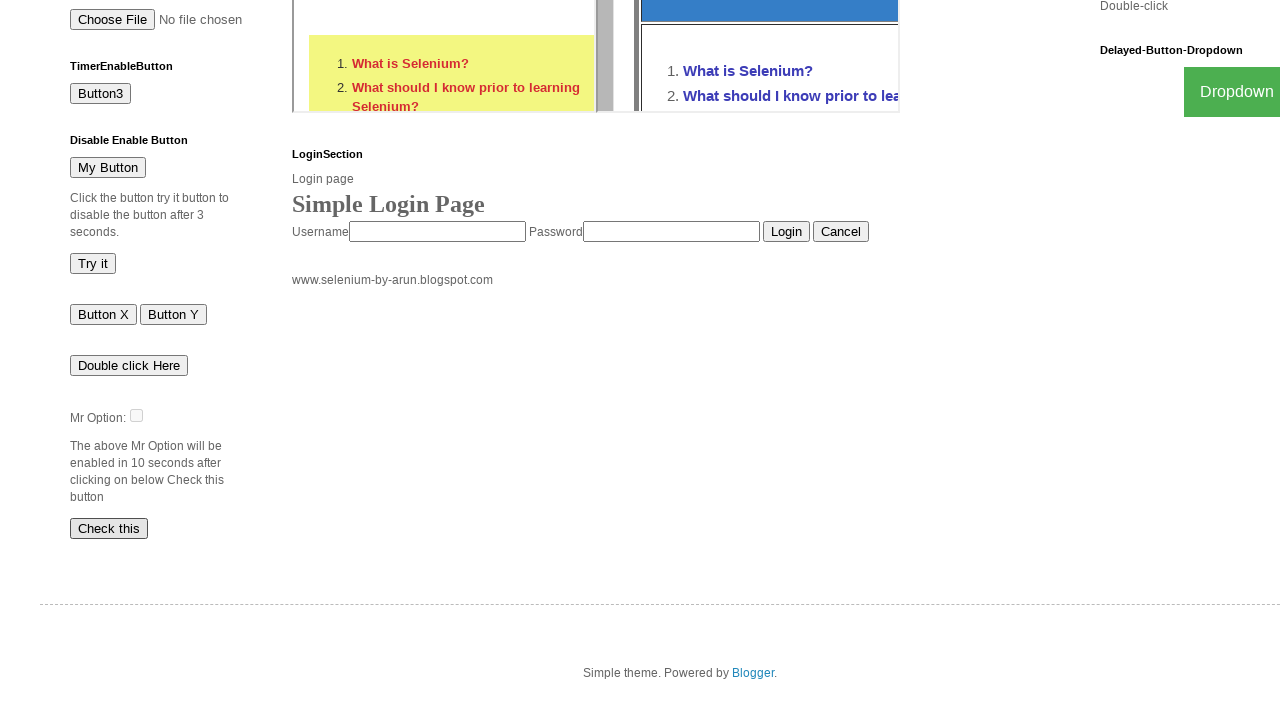

Waited for checkbox element #dte to become visible
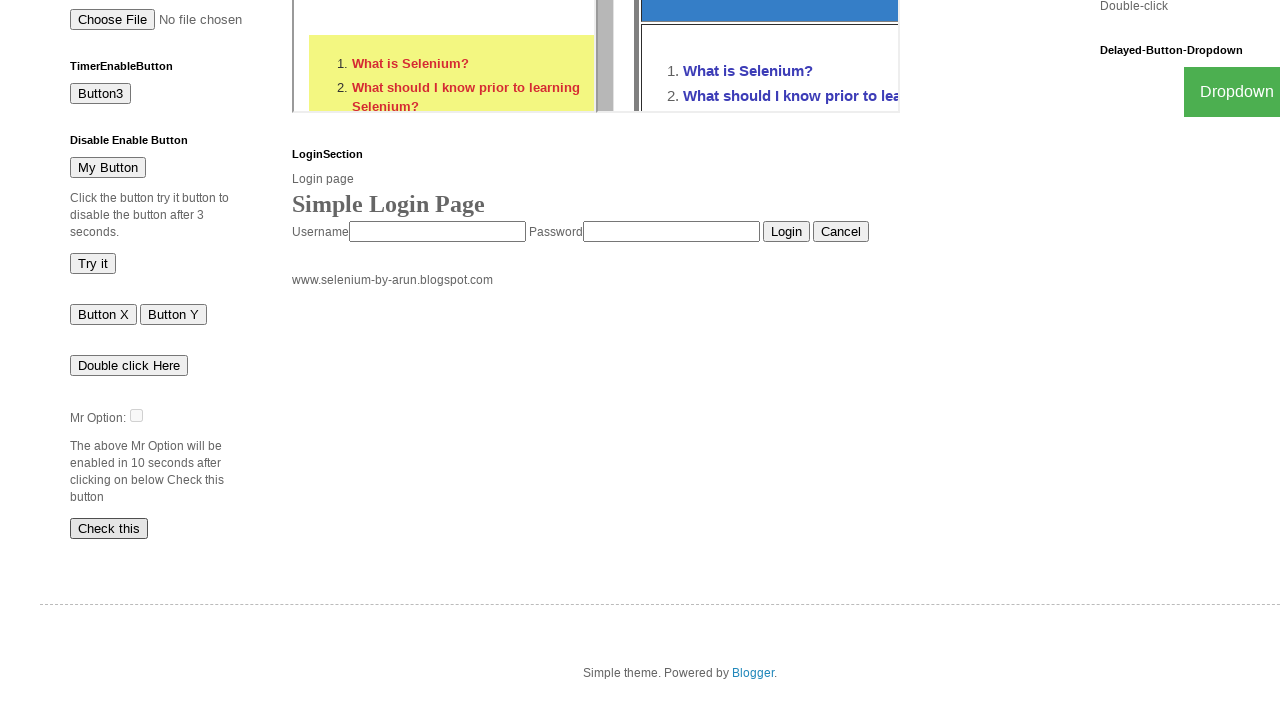

Clicked the now-enabled checkbox #dte at (136, 415) on #dte
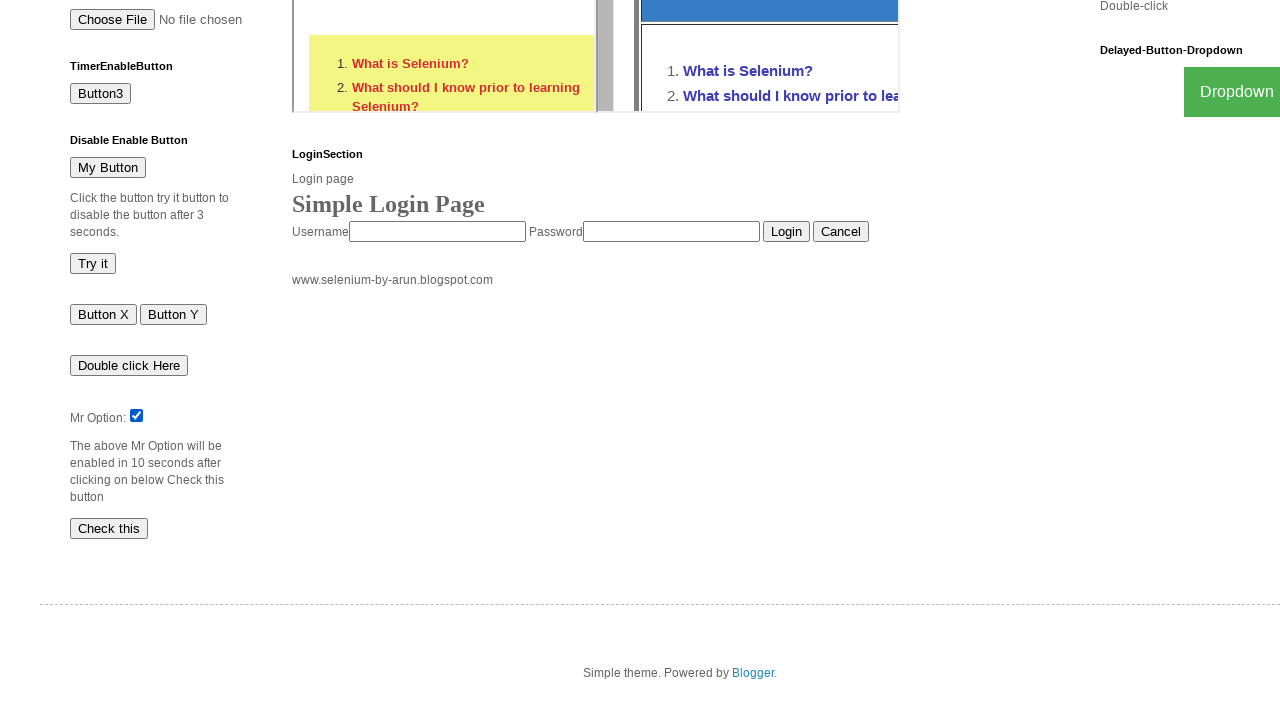

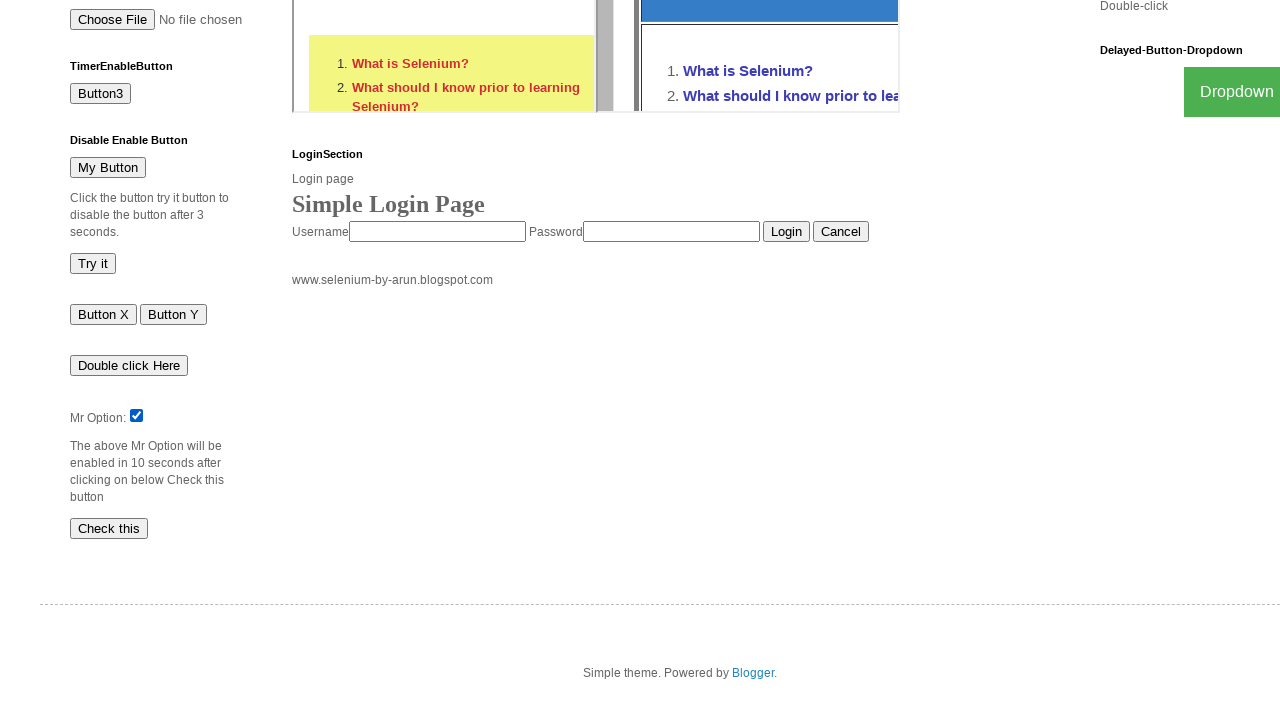